Tests file upload on ilovepdf.com for PDF to Word conversion

Starting URL: https://www.ilovepdf.com/pdf_to_word

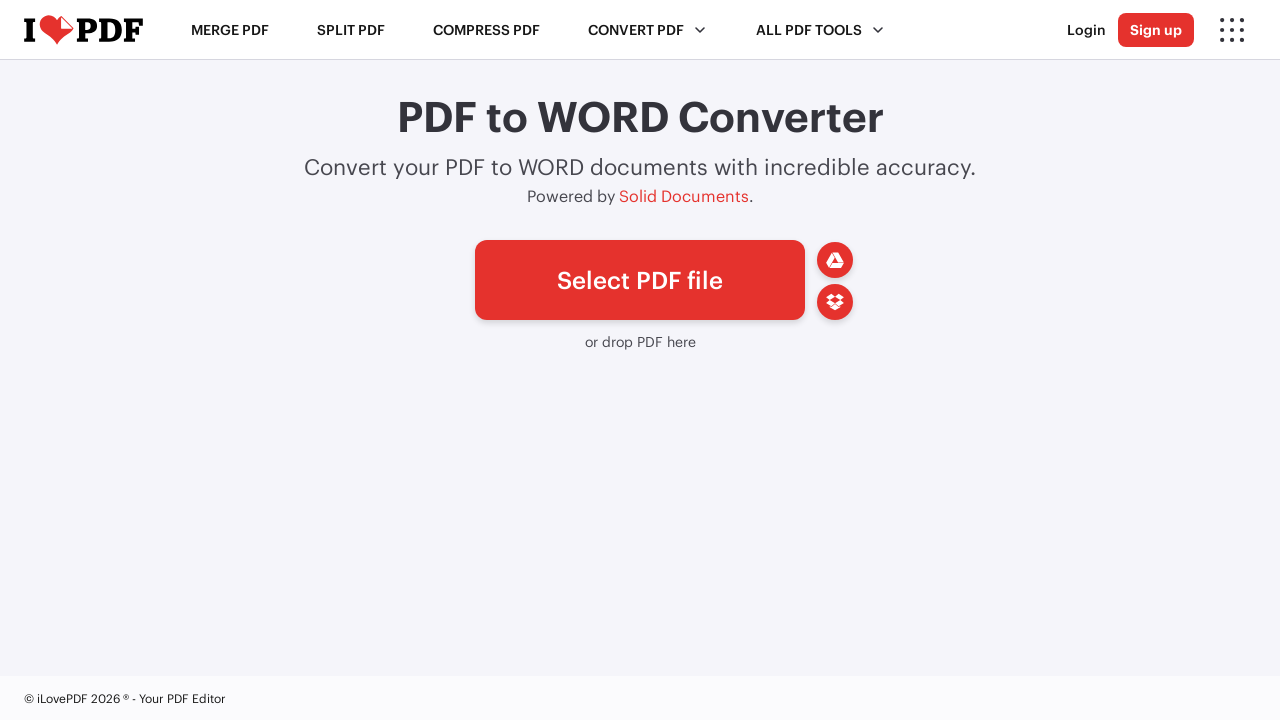

Clicked upload button with ID 'pickfiles' at (640, 280) on #pickfiles
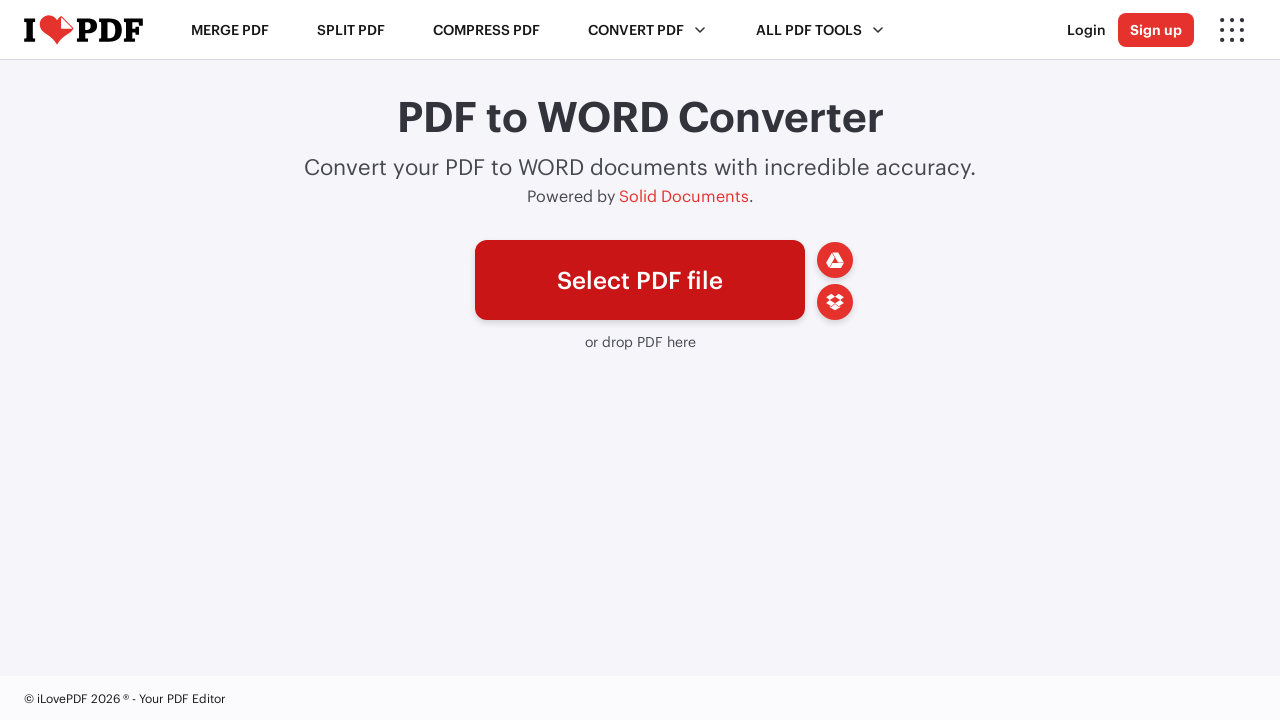

Set input file to temporary PDF file for upload
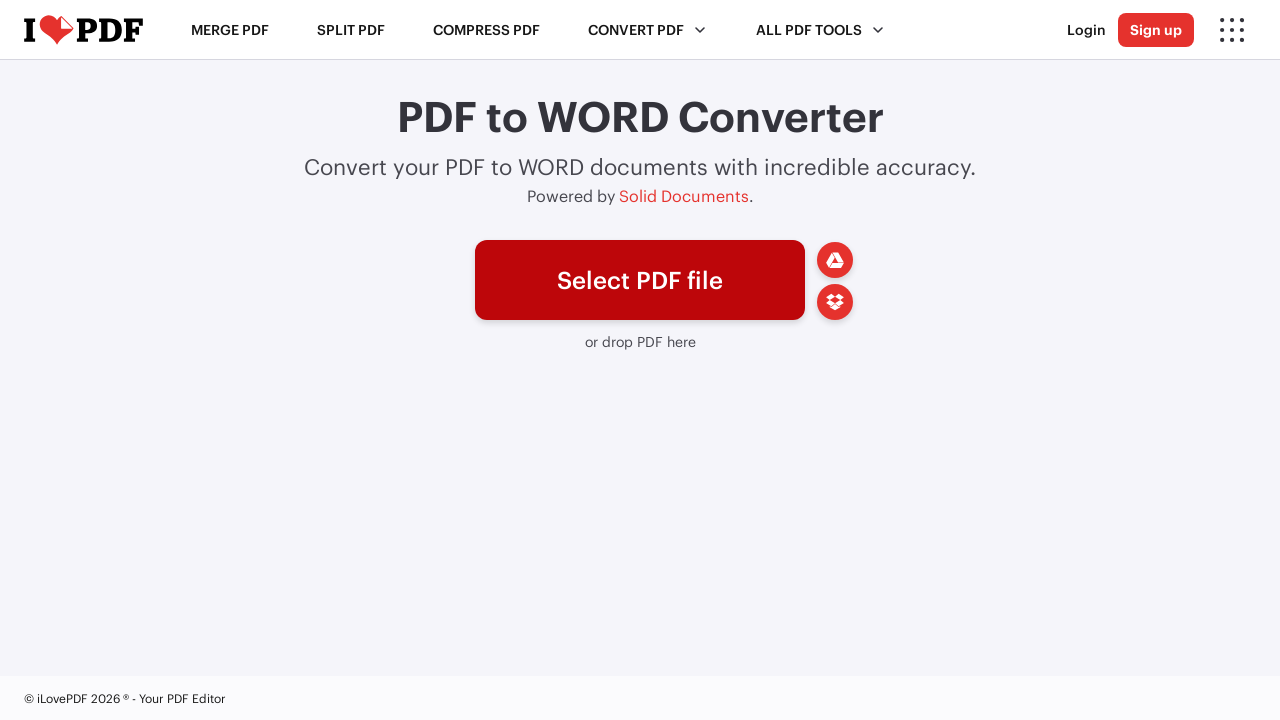

Waited 3 seconds for file processing
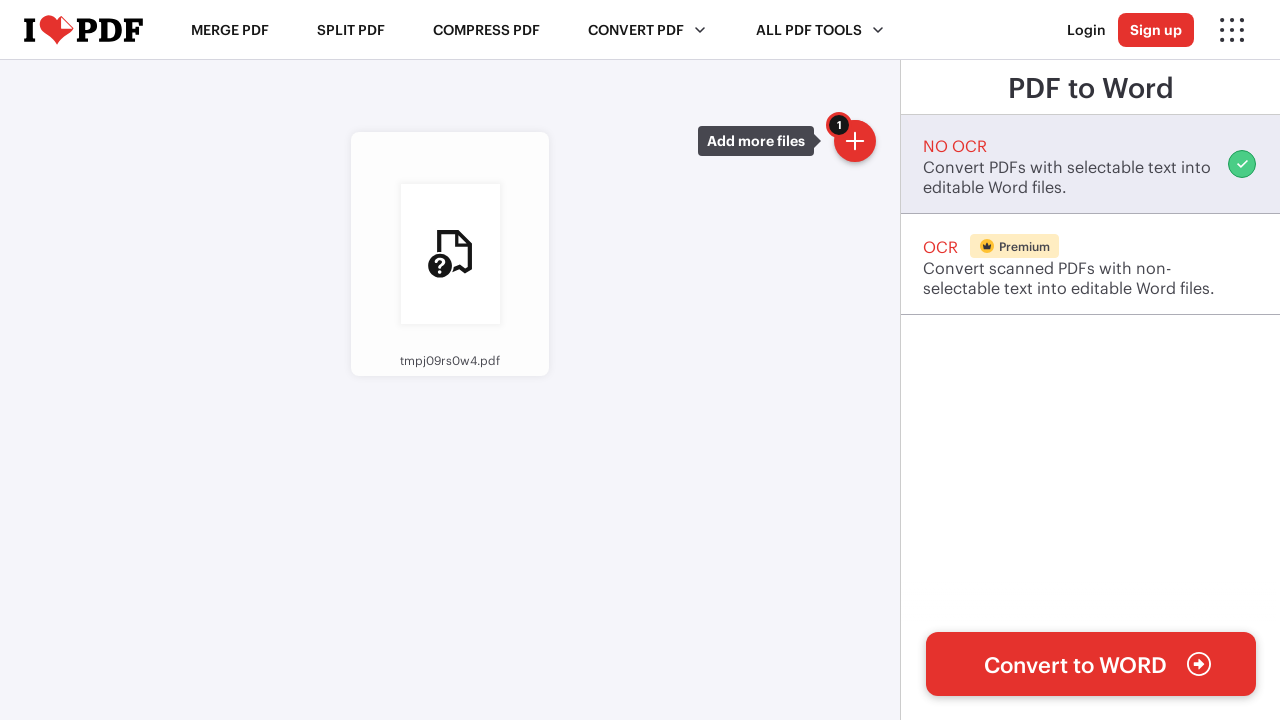

Cleaned up temporary PDF file
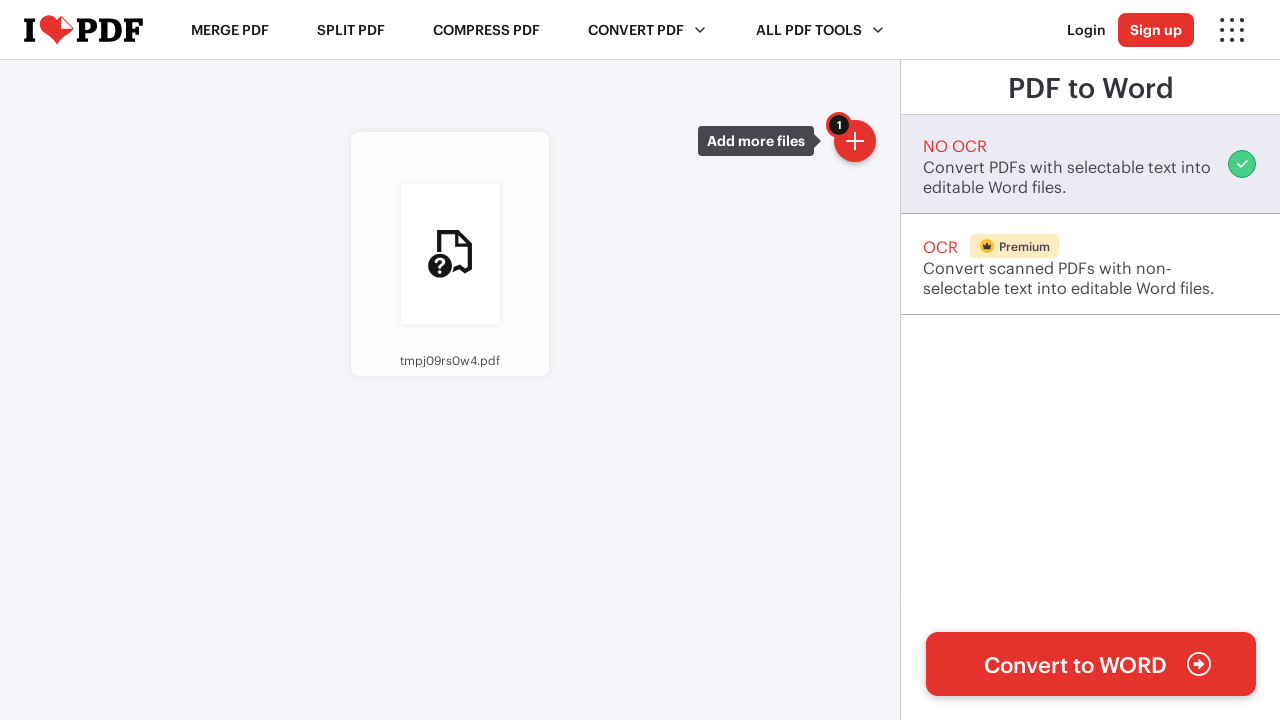

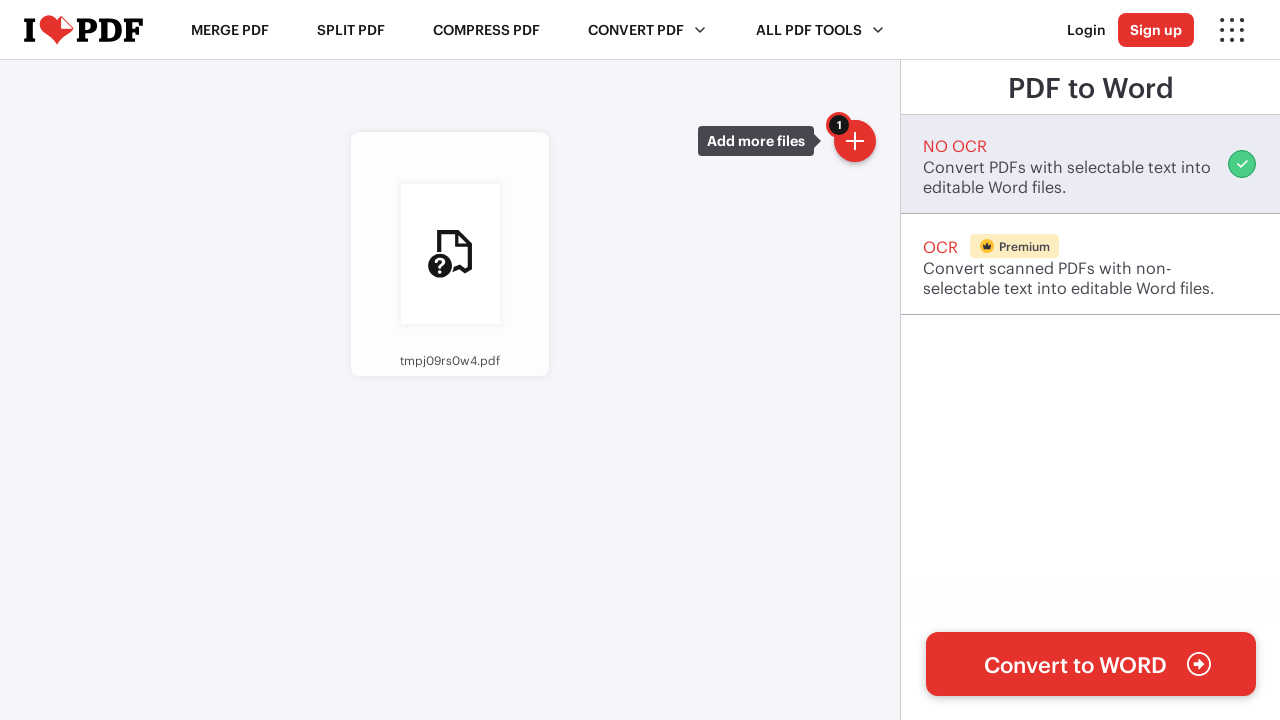